Tests that pressing Escape while editing cancels the edit and restores original text

Starting URL: https://demo.playwright.dev/todomvc

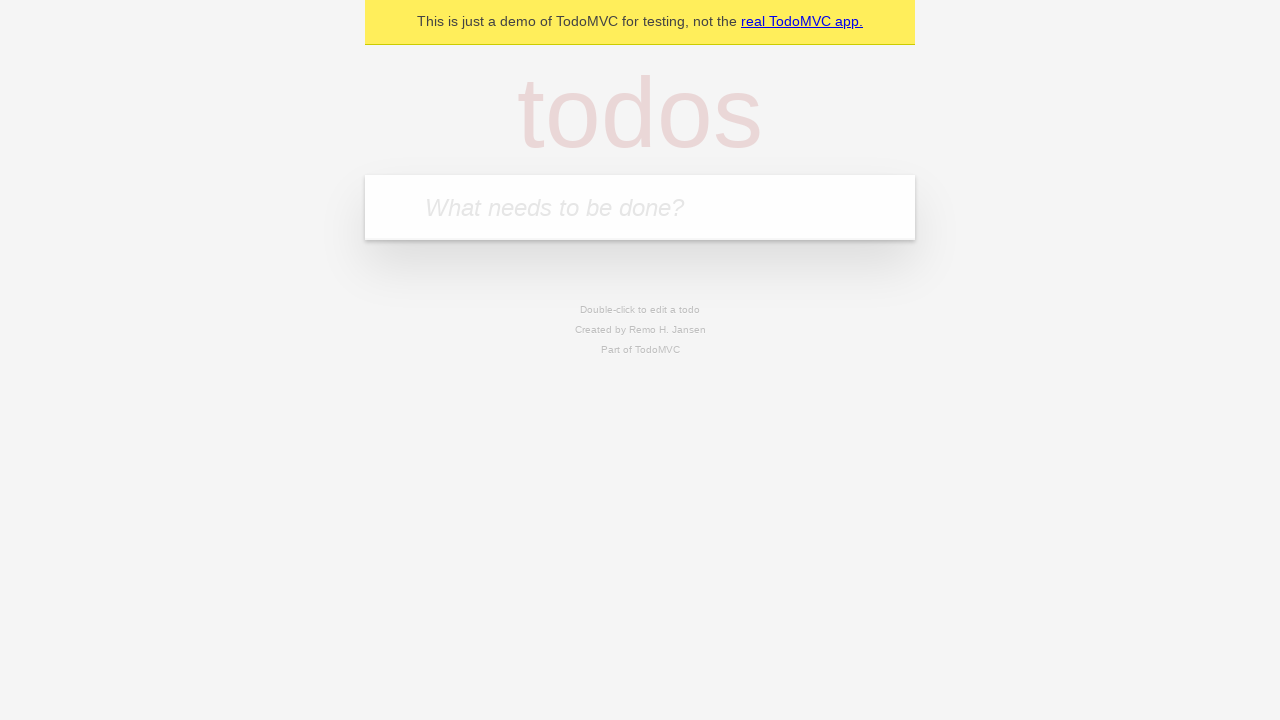

Filled new todo input with 'buy some cheese' on internal:attr=[placeholder="What needs to be done?"i]
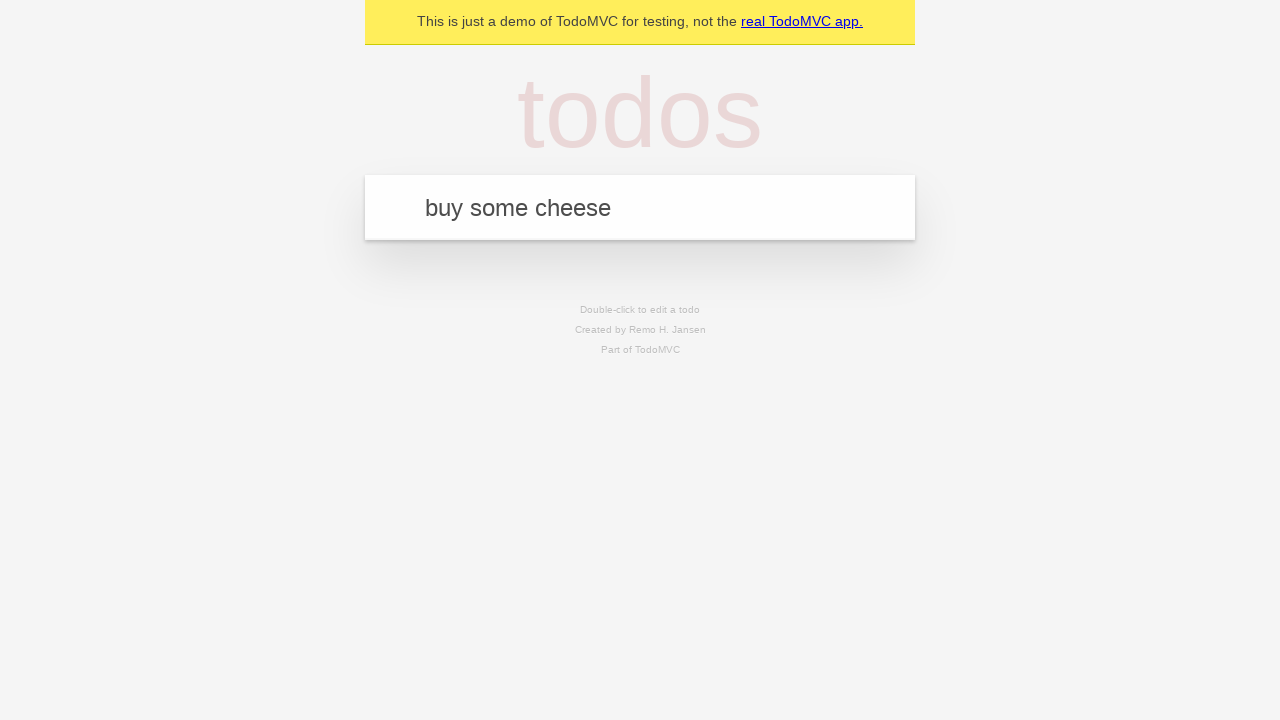

Pressed Enter to create todo 'buy some cheese' on internal:attr=[placeholder="What needs to be done?"i]
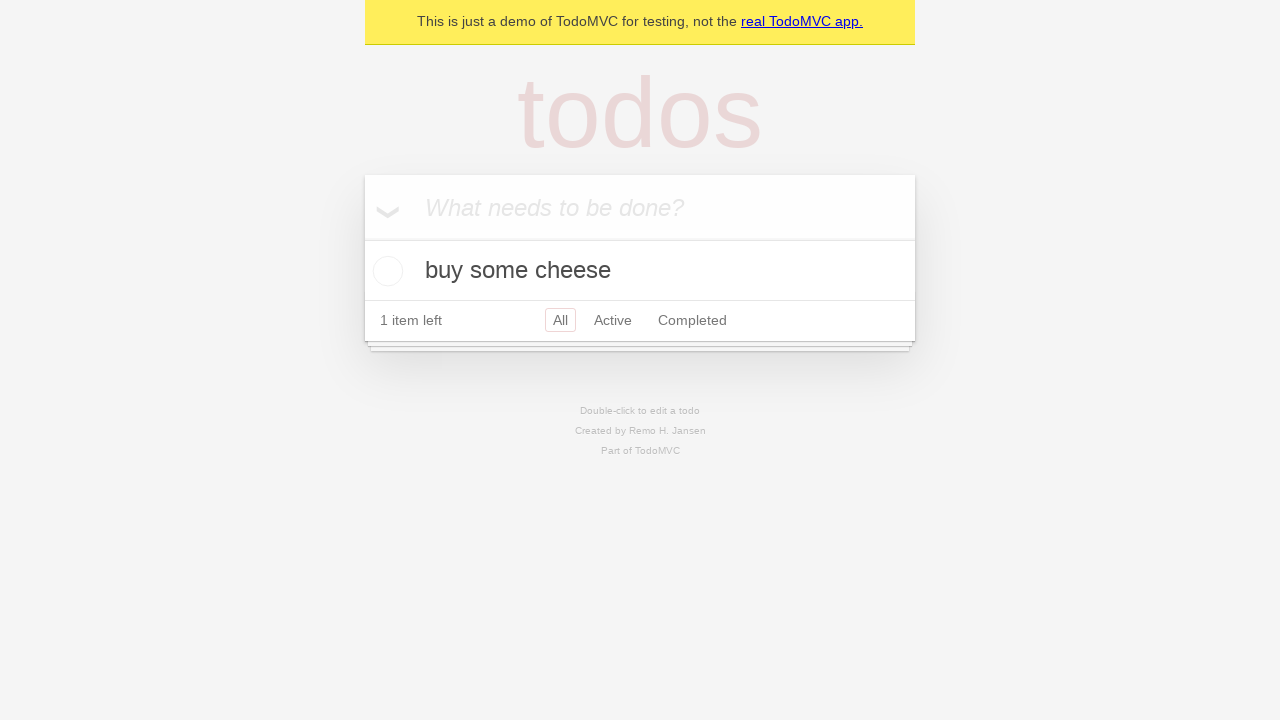

Filled new todo input with 'feed the cat' on internal:attr=[placeholder="What needs to be done?"i]
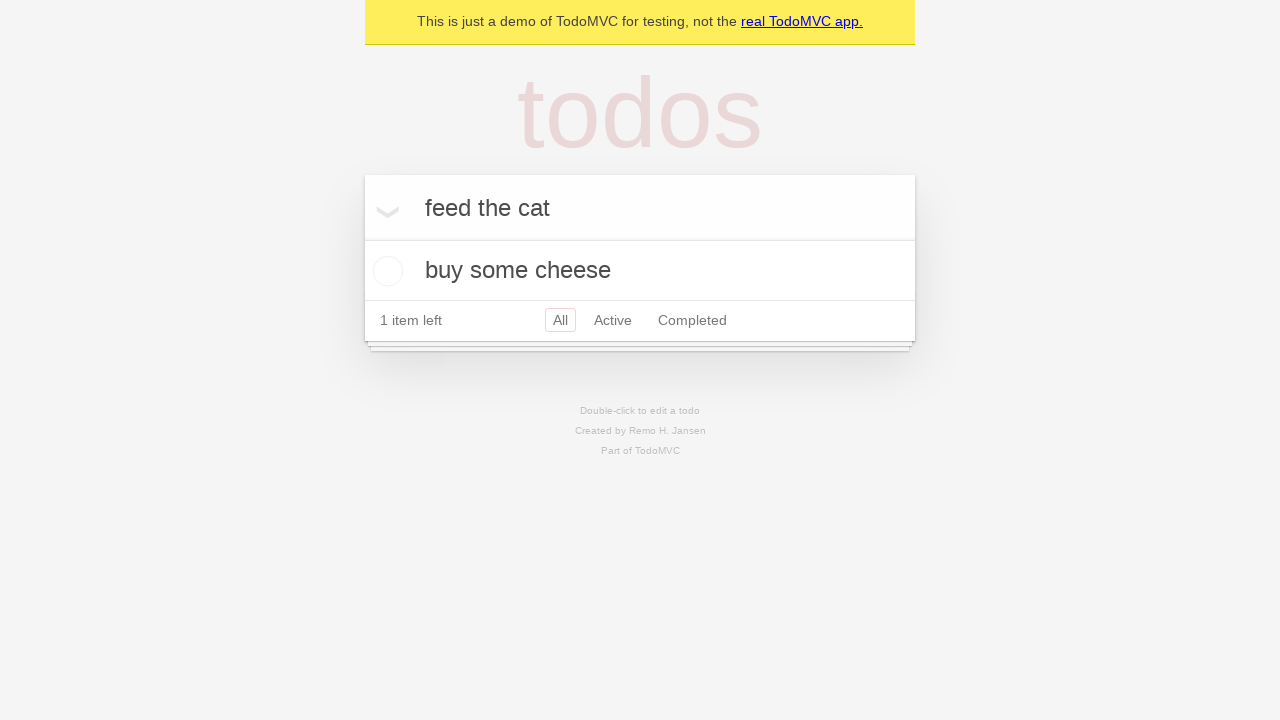

Pressed Enter to create todo 'feed the cat' on internal:attr=[placeholder="What needs to be done?"i]
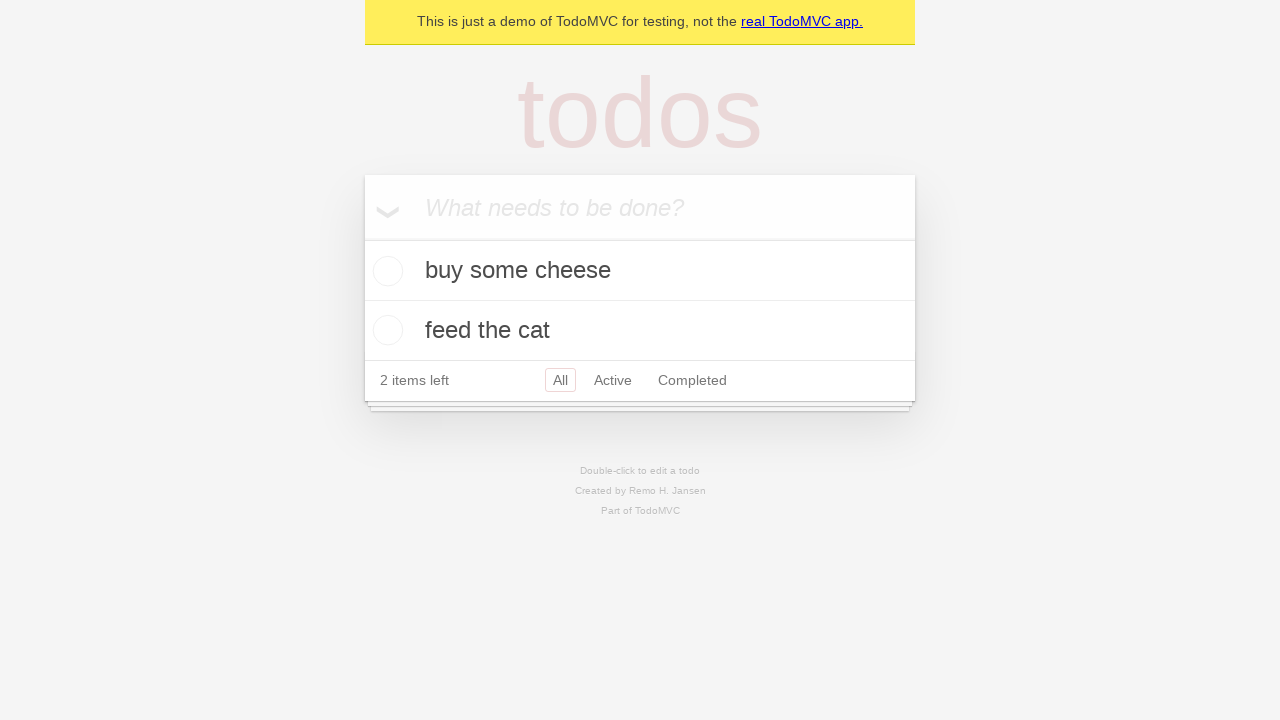

Filled new todo input with 'book a doctors appointment' on internal:attr=[placeholder="What needs to be done?"i]
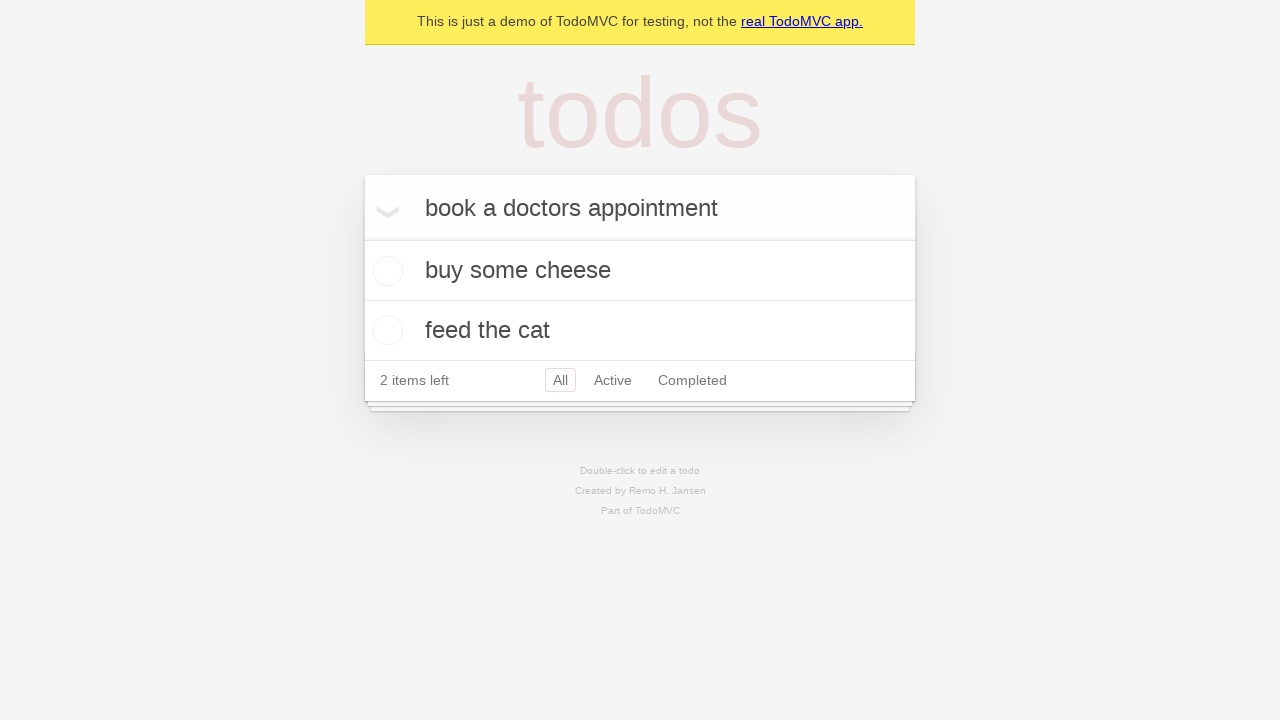

Pressed Enter to create todo 'book a doctors appointment' on internal:attr=[placeholder="What needs to be done?"i]
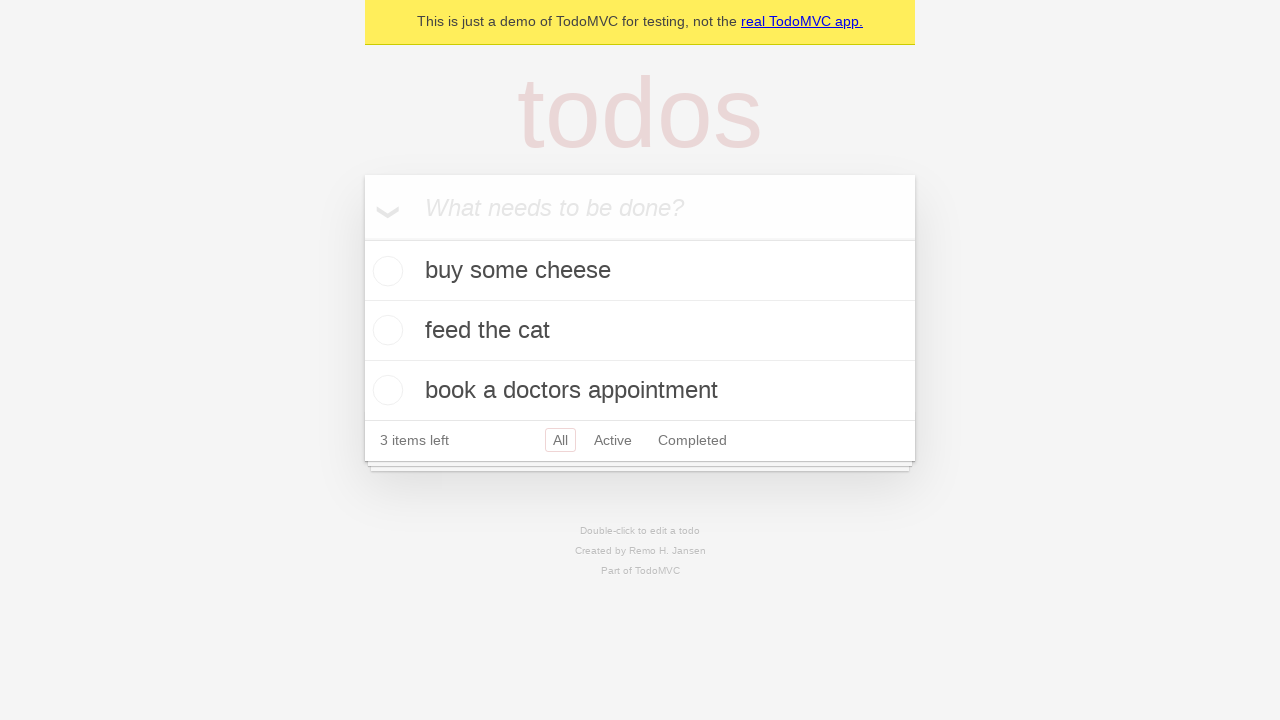

Waited for all 3 todos to be created in localStorage
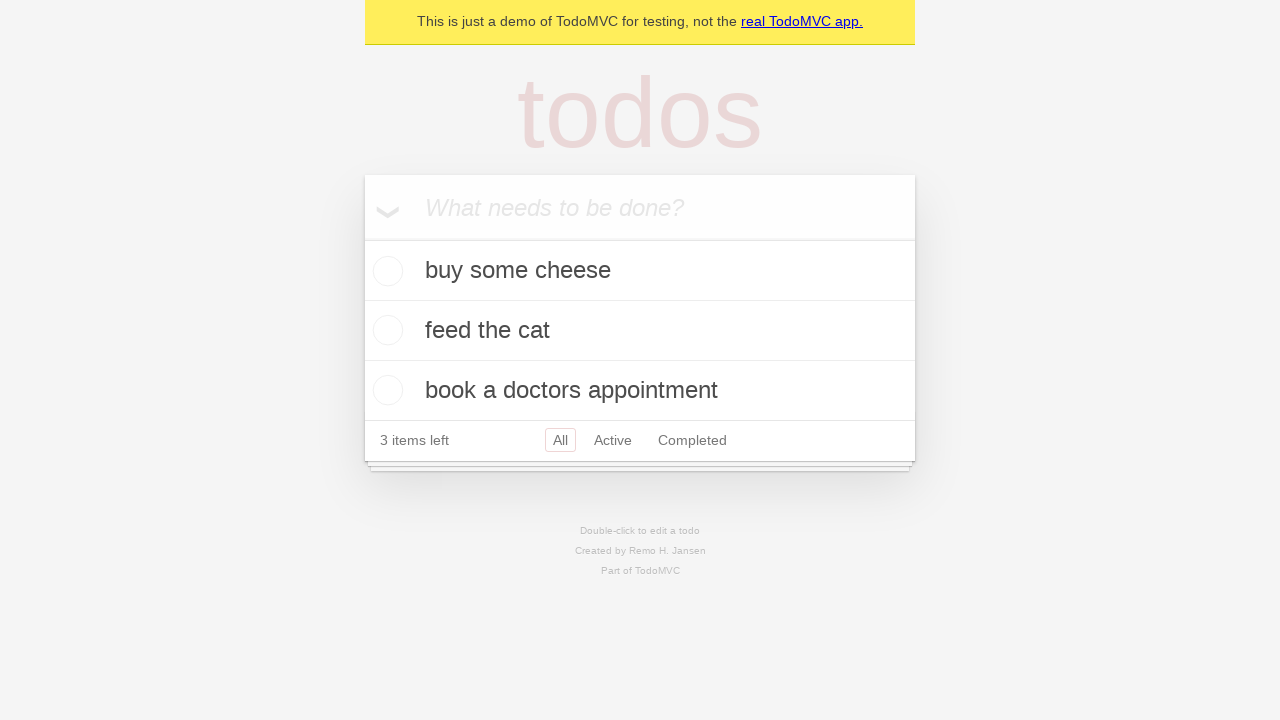

Double-clicked the second todo item to enter edit mode at (640, 331) on internal:testid=[data-testid="todo-item"s] >> nth=1
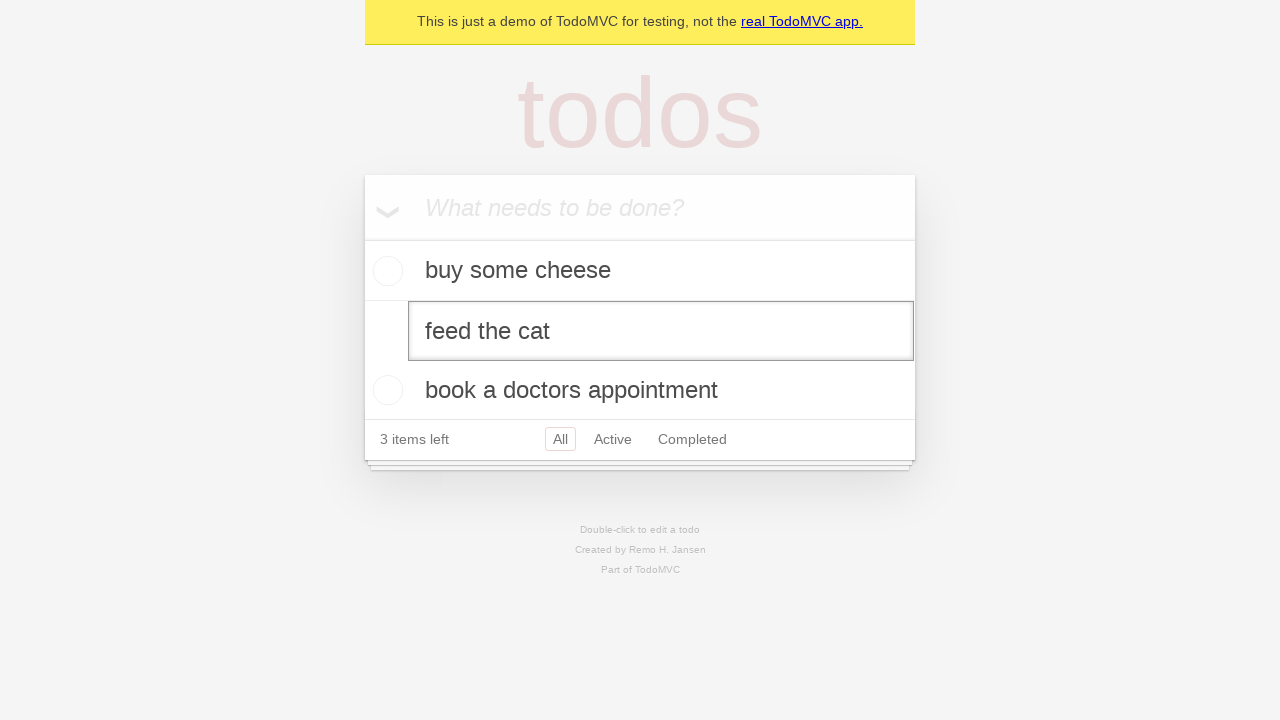

Filled edit textbox with 'buy some sausages' on internal:testid=[data-testid="todo-item"s] >> nth=1 >> internal:role=textbox[nam
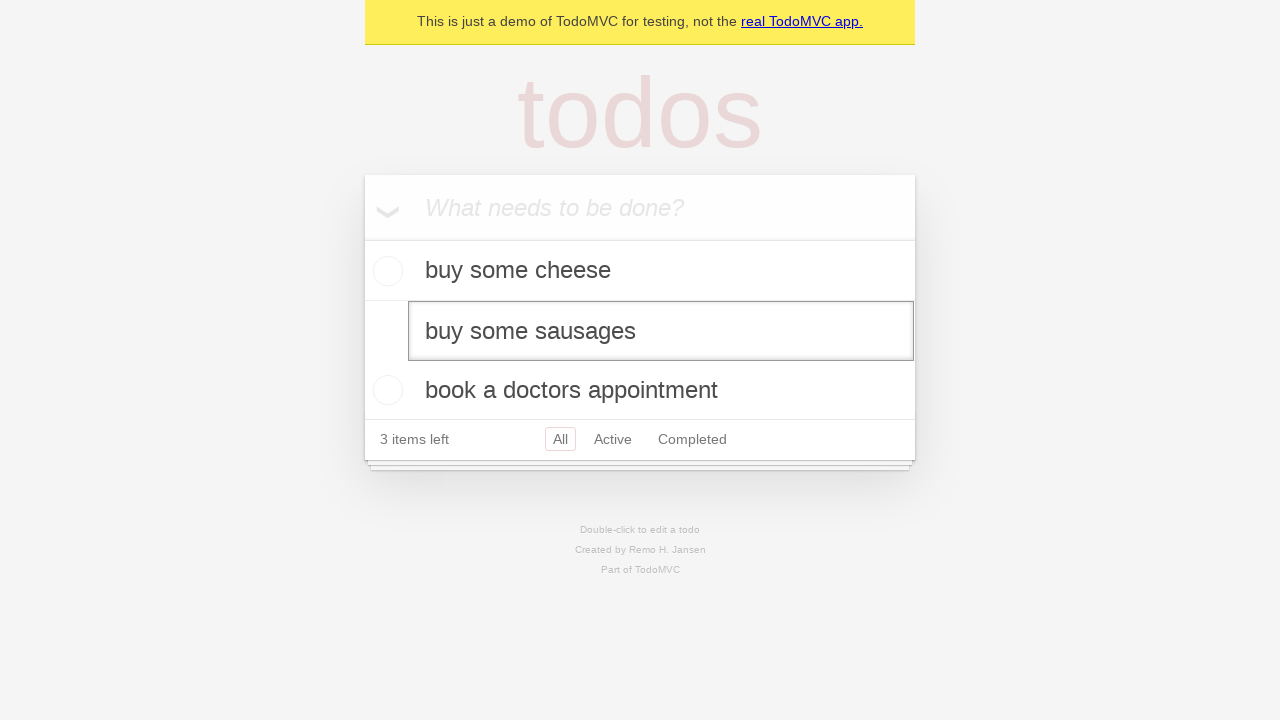

Pressed Escape to cancel edit and restore original text on internal:testid=[data-testid="todo-item"s] >> nth=1 >> internal:role=textbox[nam
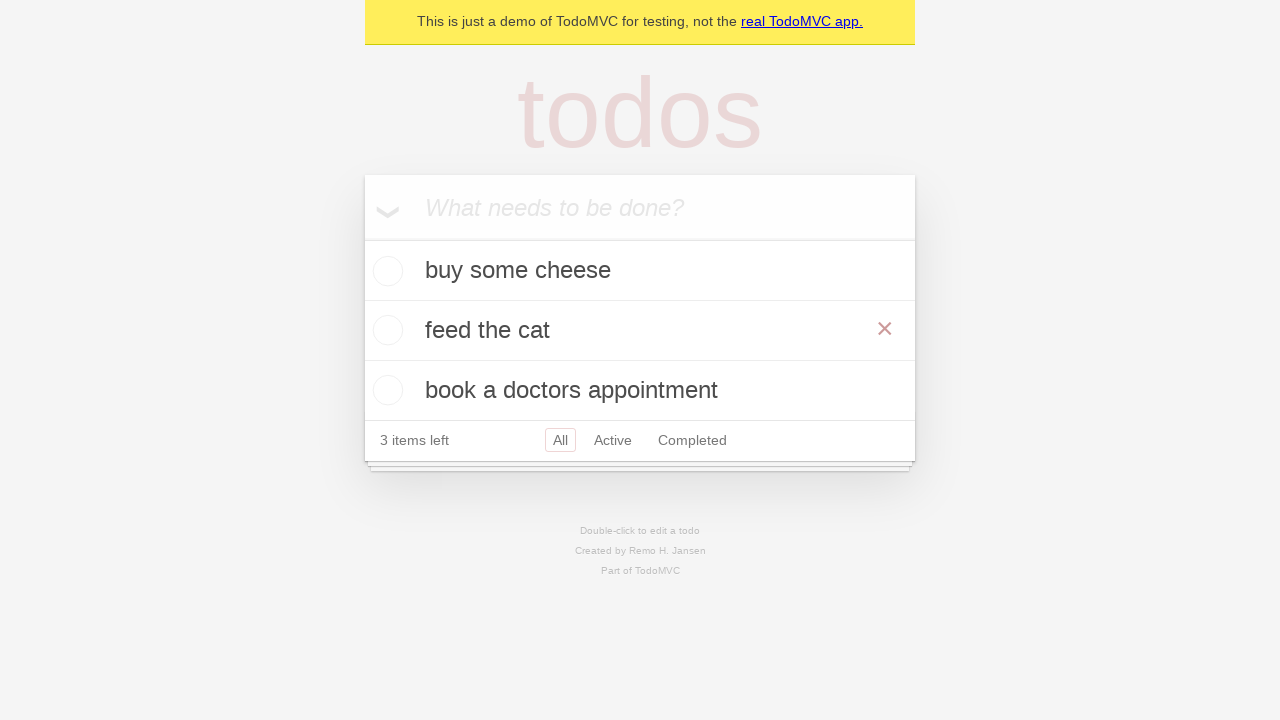

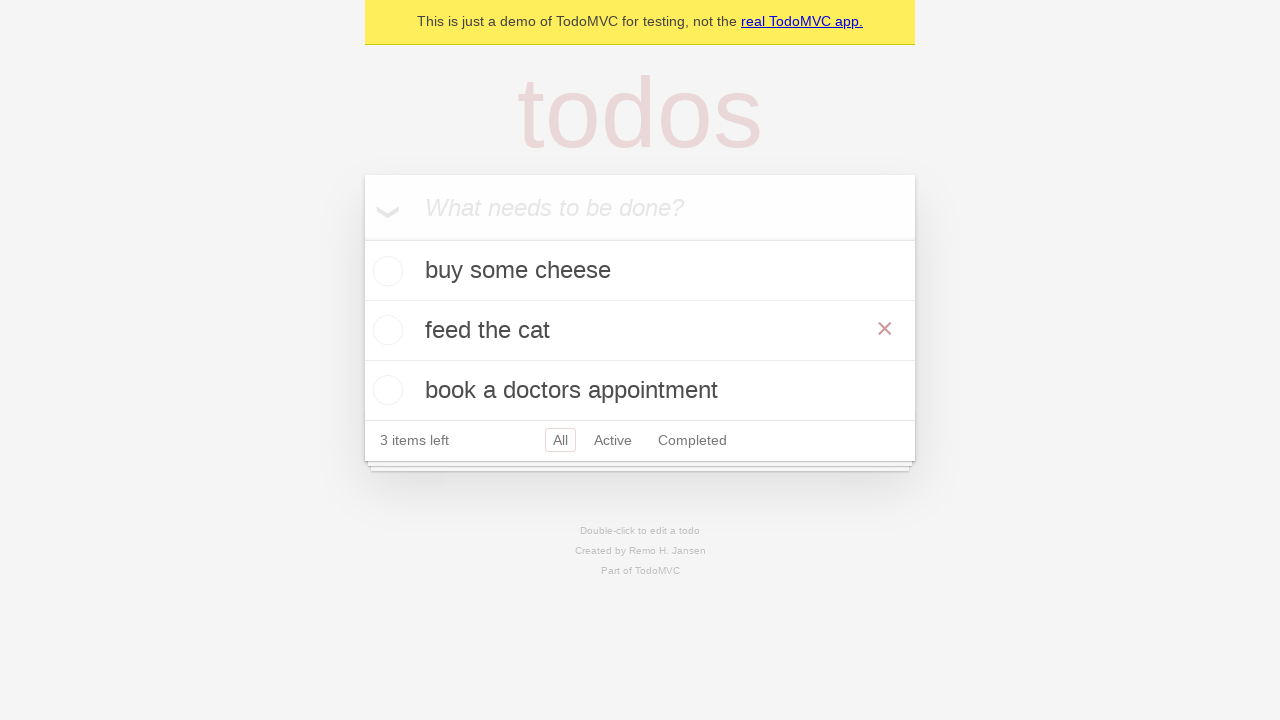